Tests that the todo counter updates correctly as items are added.

Starting URL: https://demo.playwright.dev/todomvc

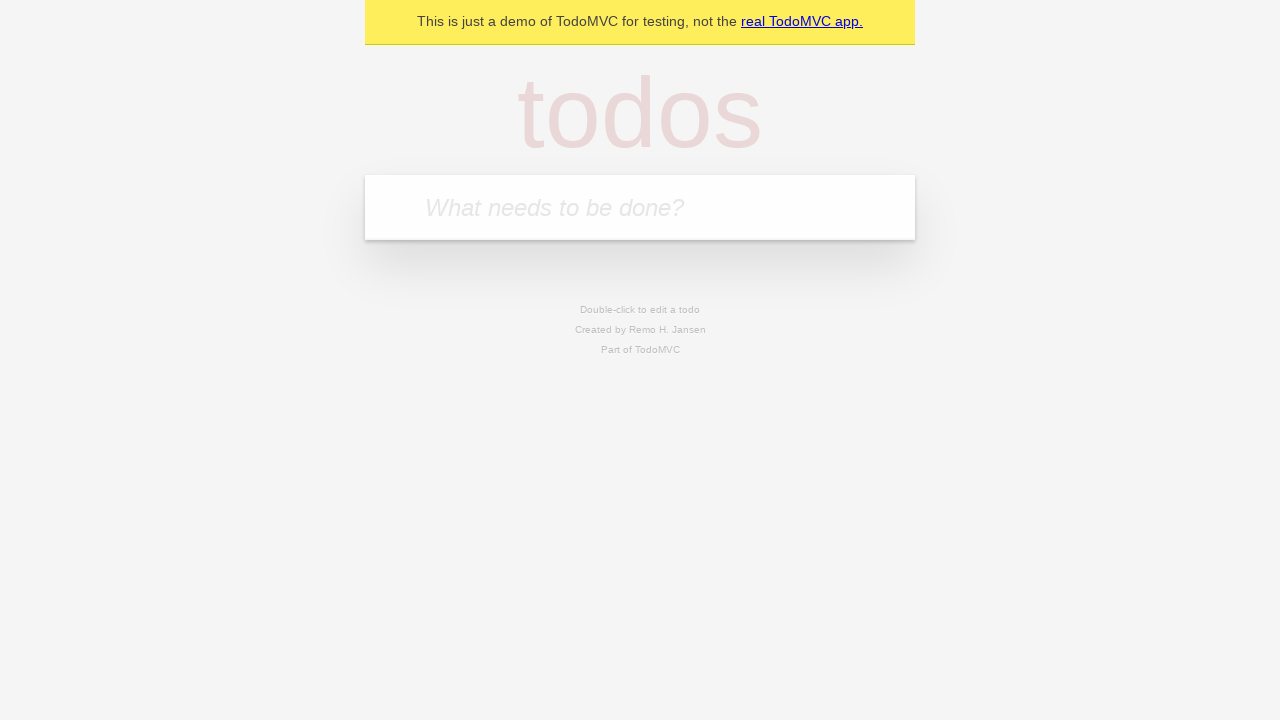

Filled todo input with 'buy some cheese' on internal:attr=[placeholder="What needs to be done?"i]
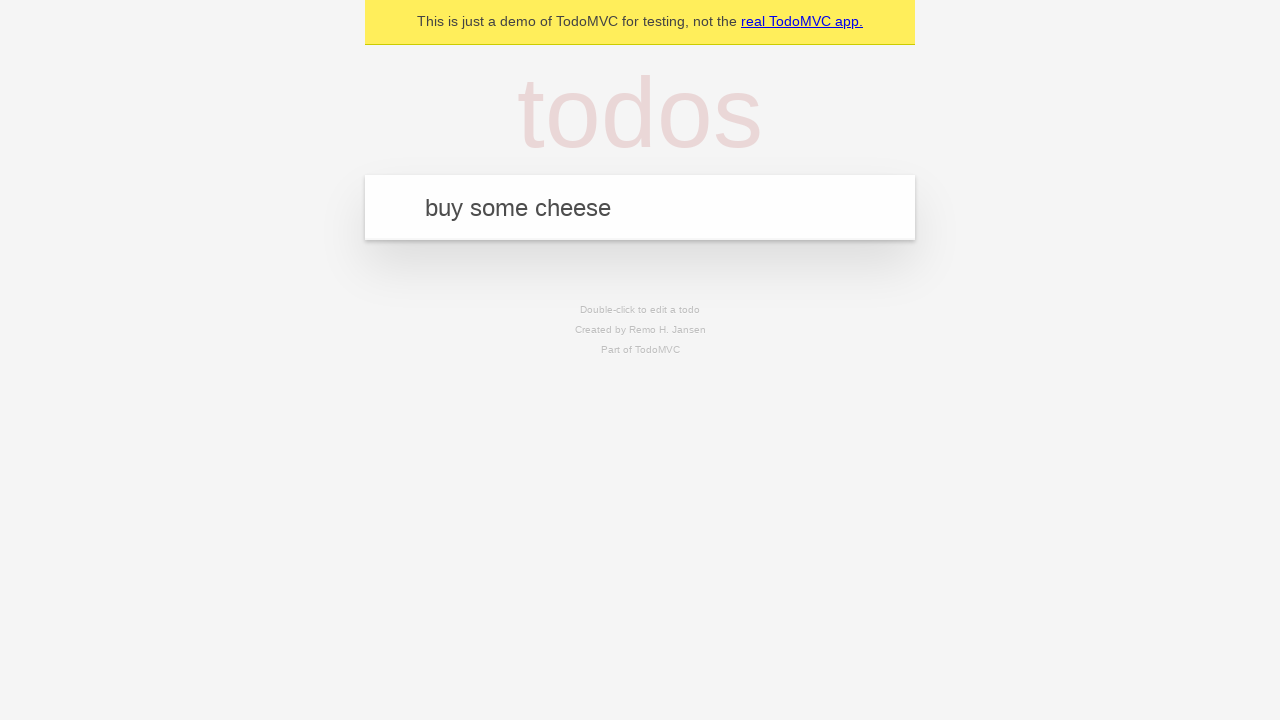

Pressed Enter to add first todo item on internal:attr=[placeholder="What needs to be done?"i]
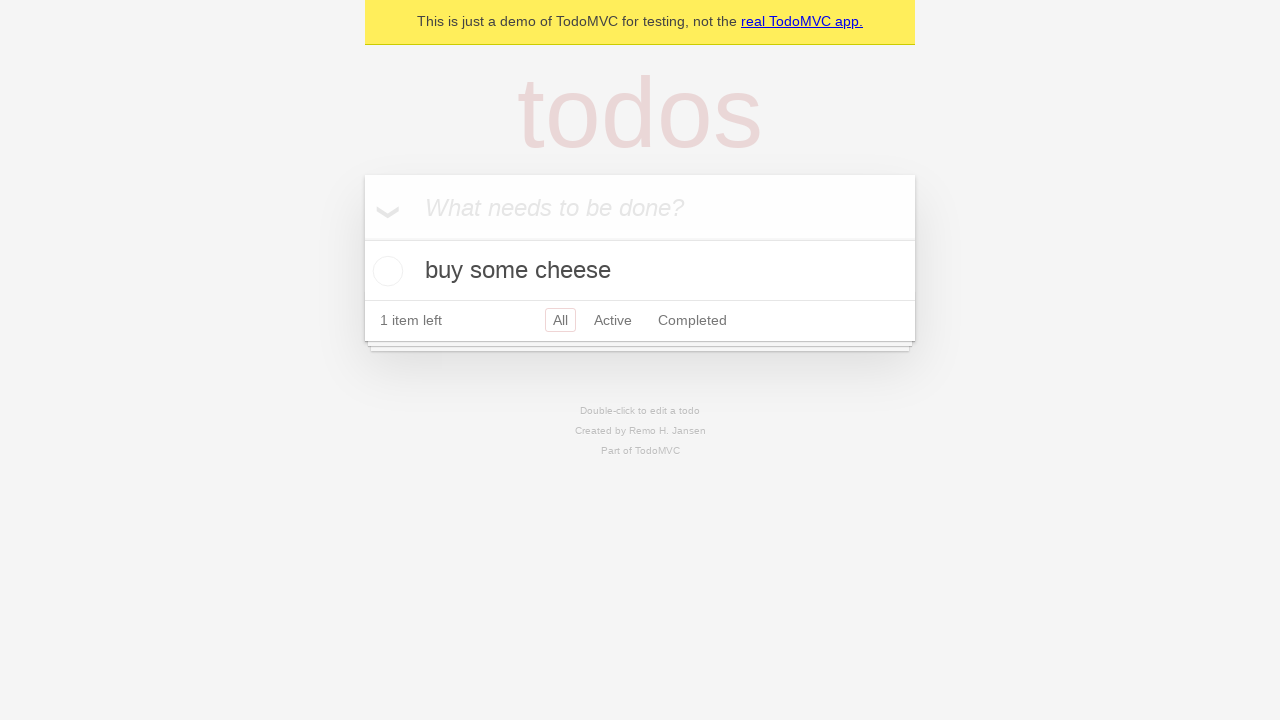

Waited for todo counter to appear
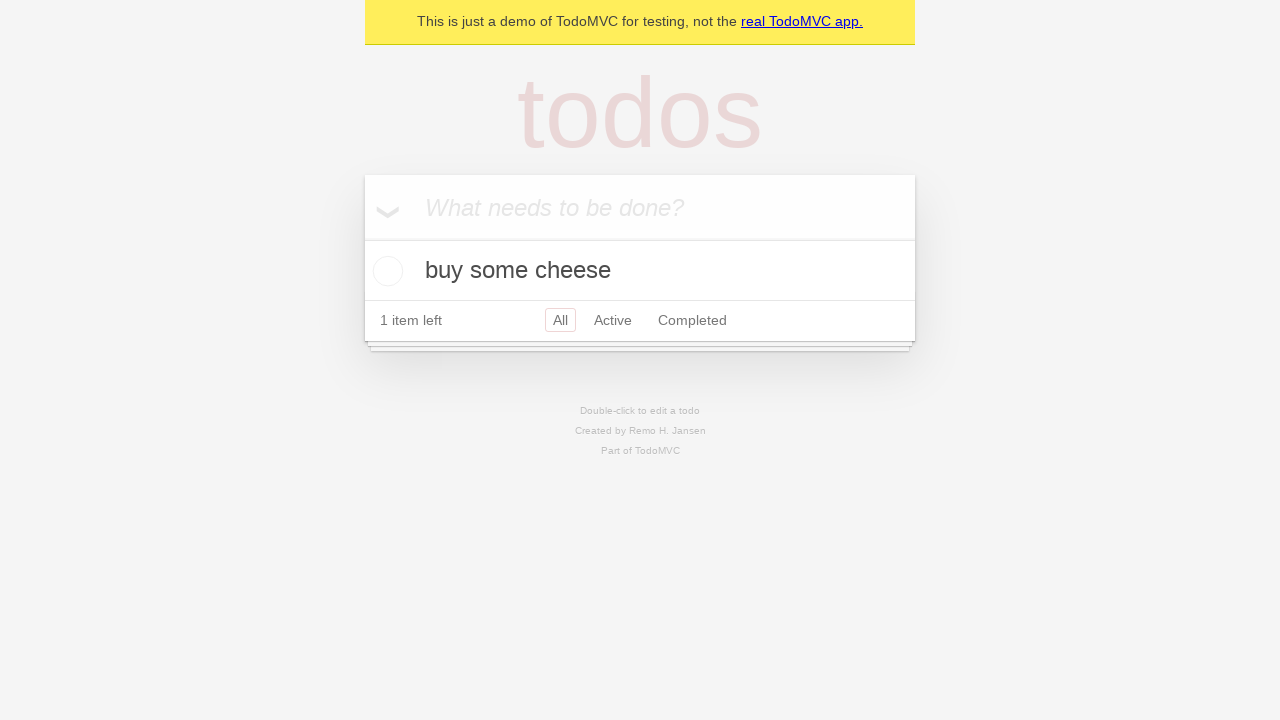

Filled todo input with 'feed the cat' on internal:attr=[placeholder="What needs to be done?"i]
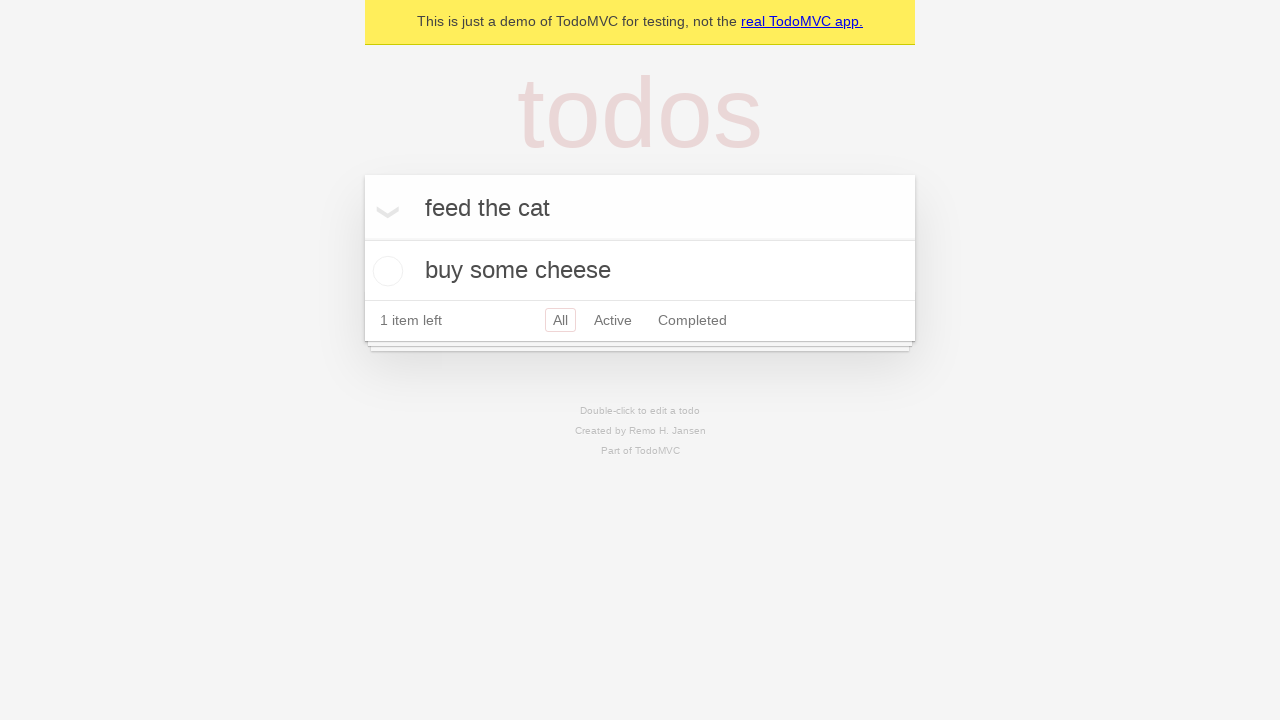

Pressed Enter to add second todo item on internal:attr=[placeholder="What needs to be done?"i]
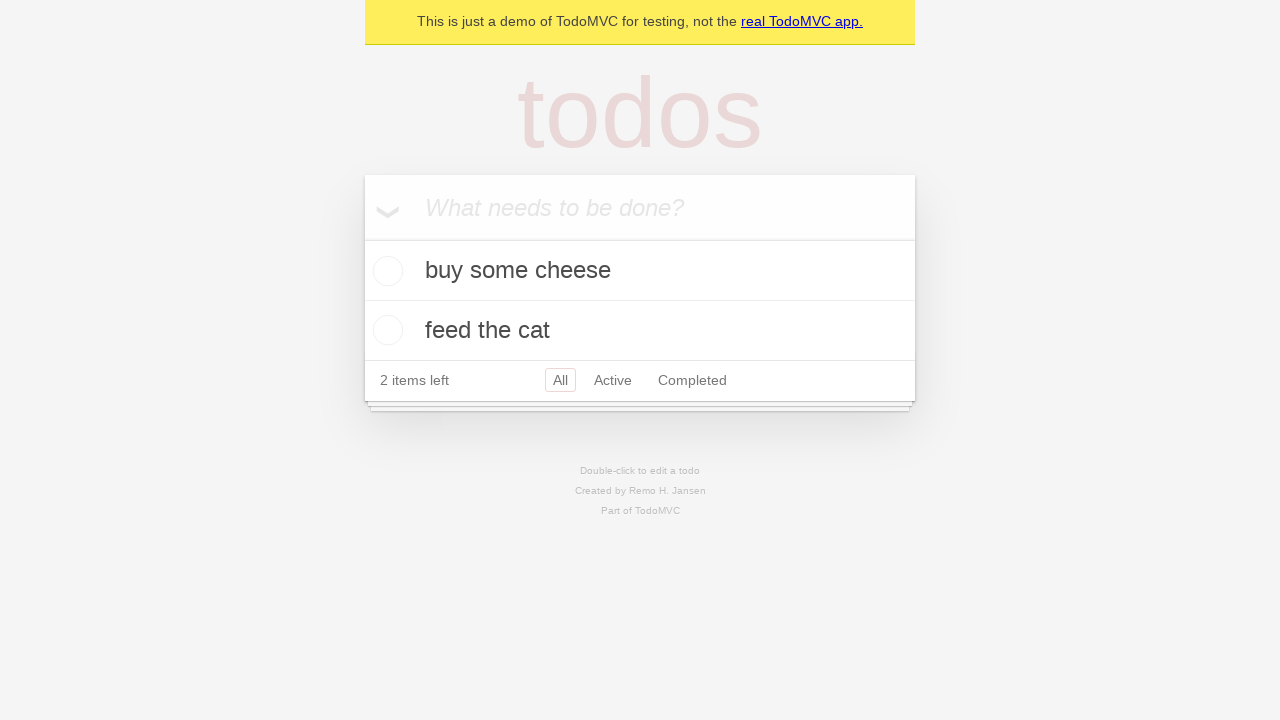

Waited for todo counter to update to 2 items
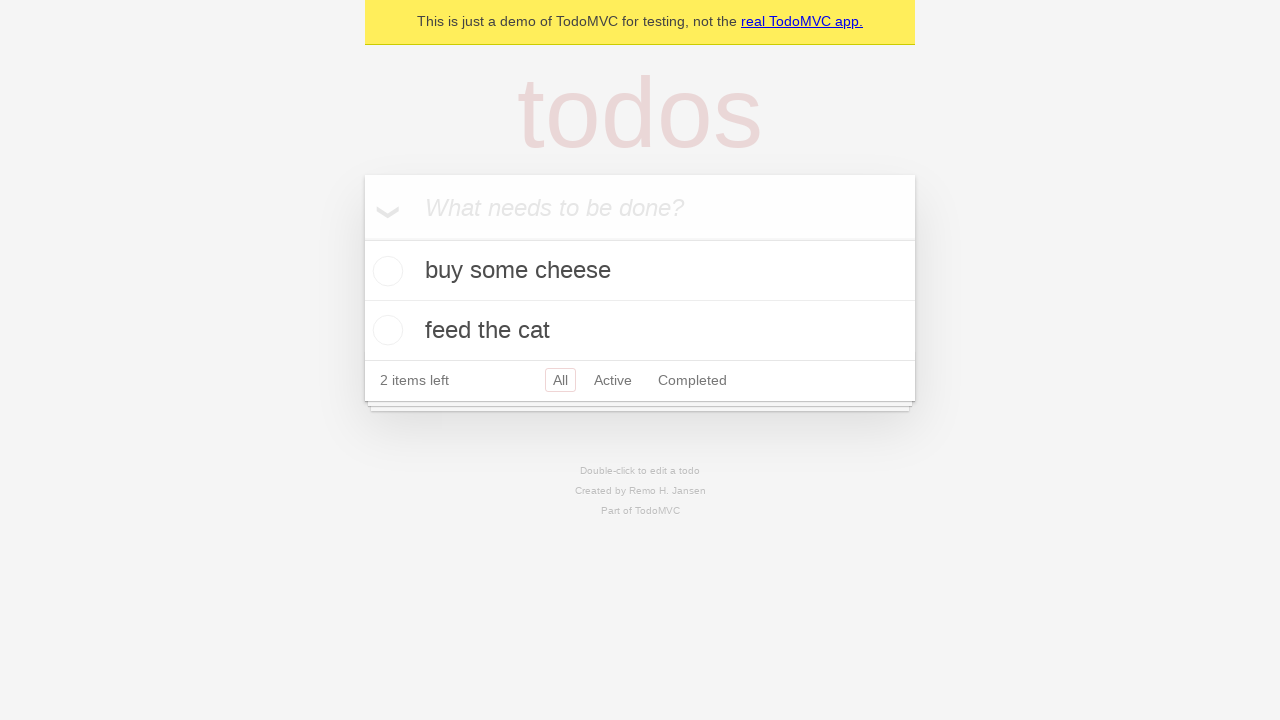

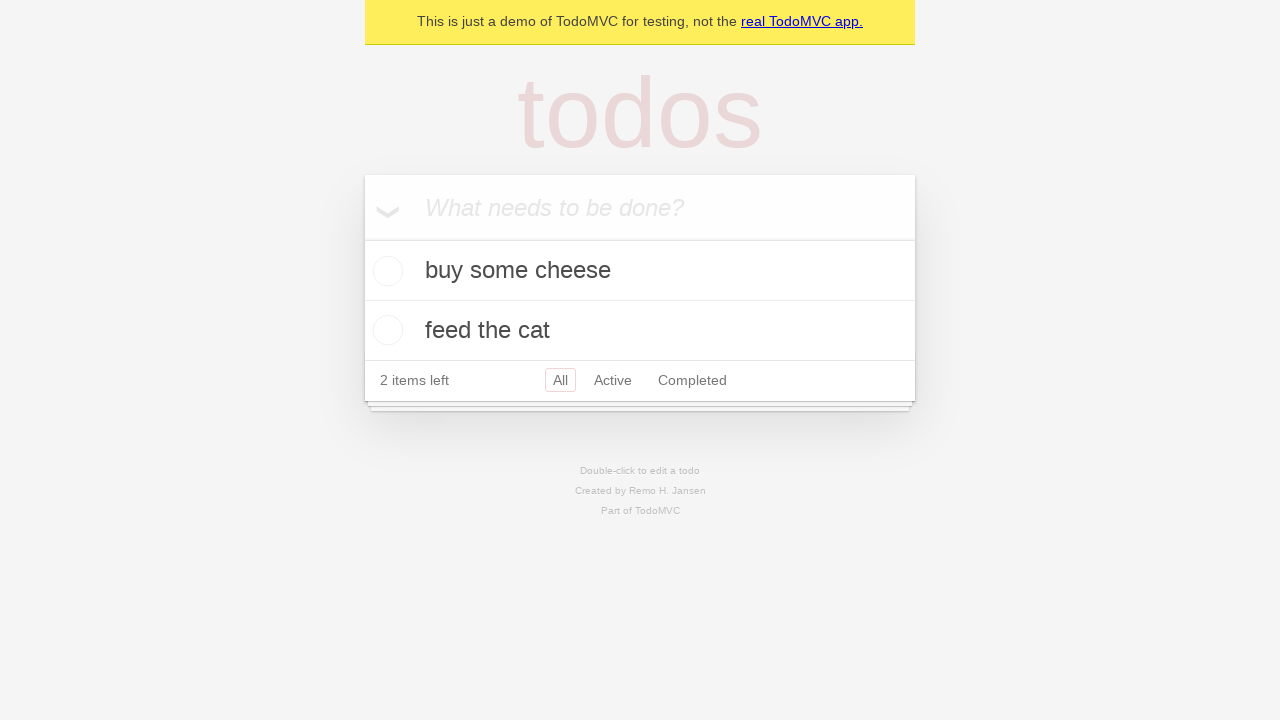